Tests handling child windows by clicking a link that opens a new page, extracting text from the new page, and using that text to fill a form field on the original page

Starting URL: https://rahulshettyacademy.com/loginpagePractise/

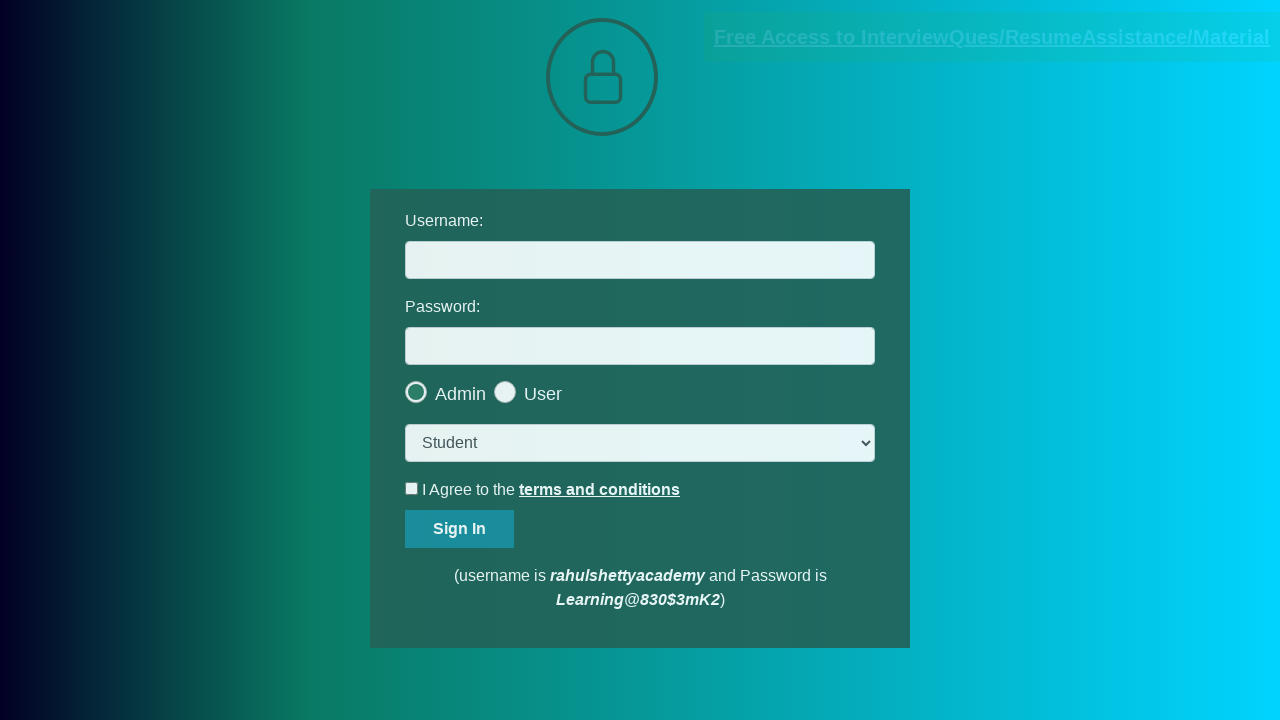

Located the blinking text link
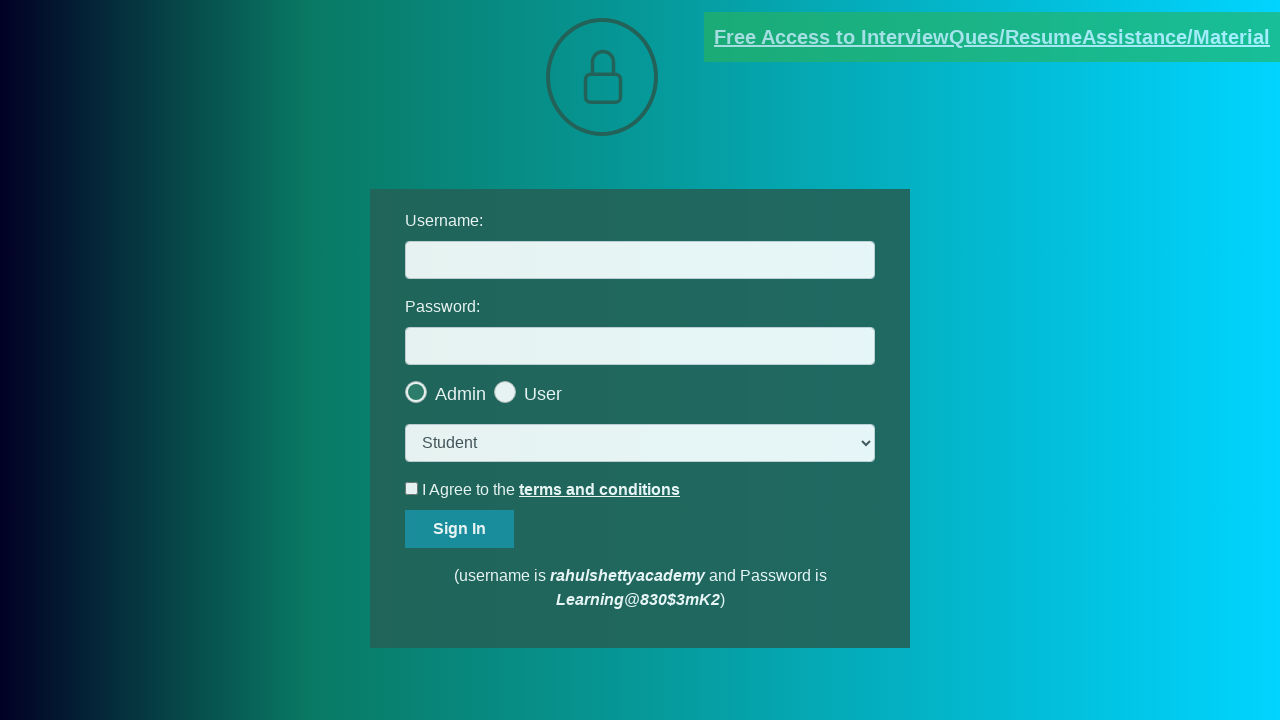

Clicked the blinking text link to open new page at (992, 37) on xpath=//a[@class='blinkingText']
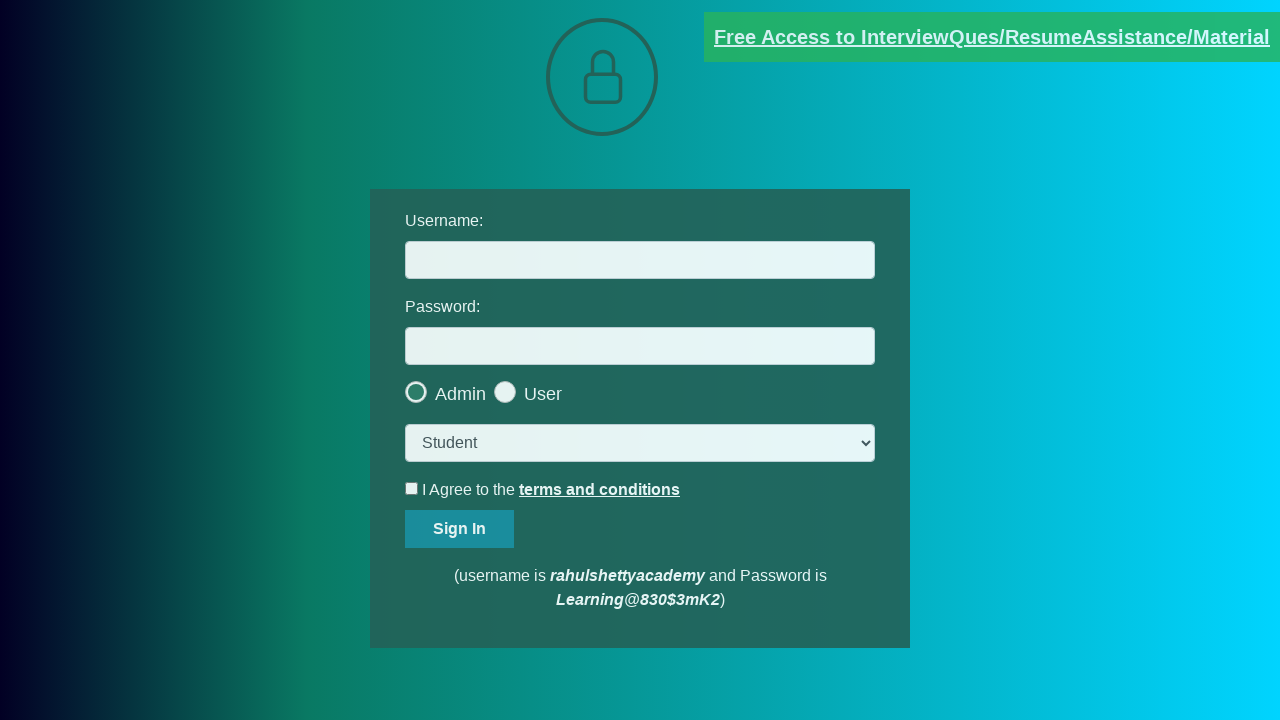

New page opened and captured
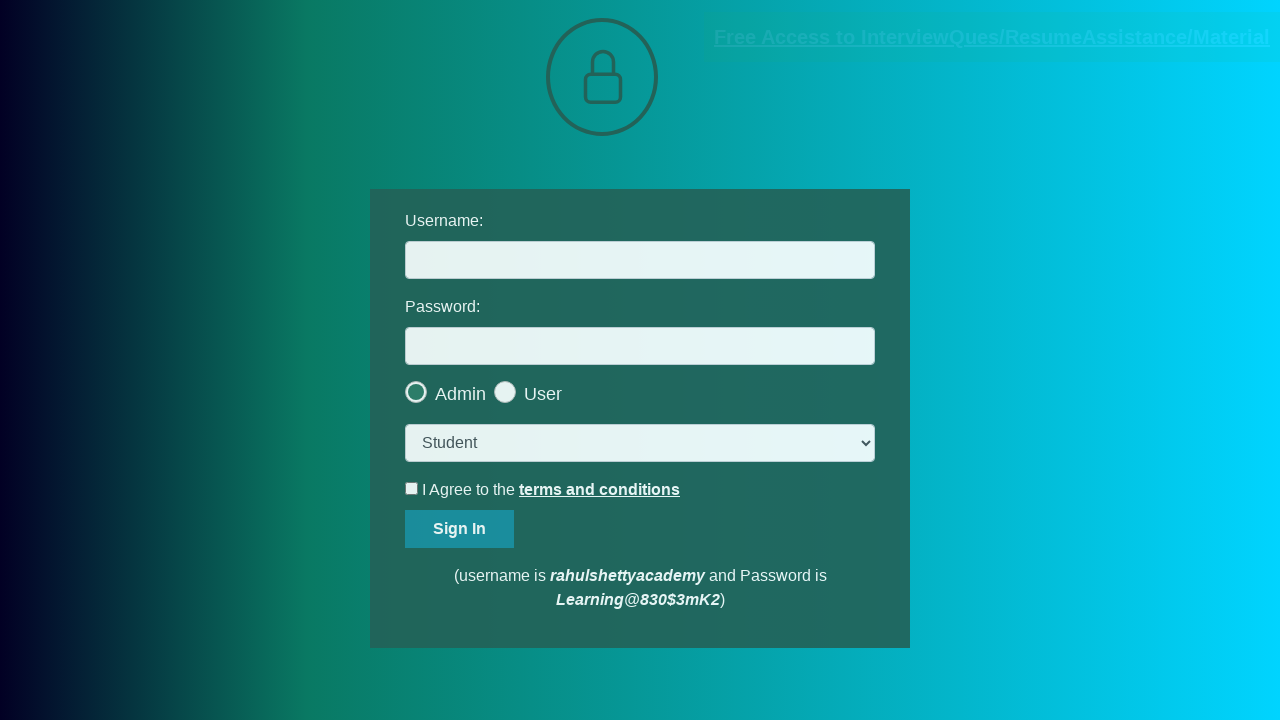

New page finished loading
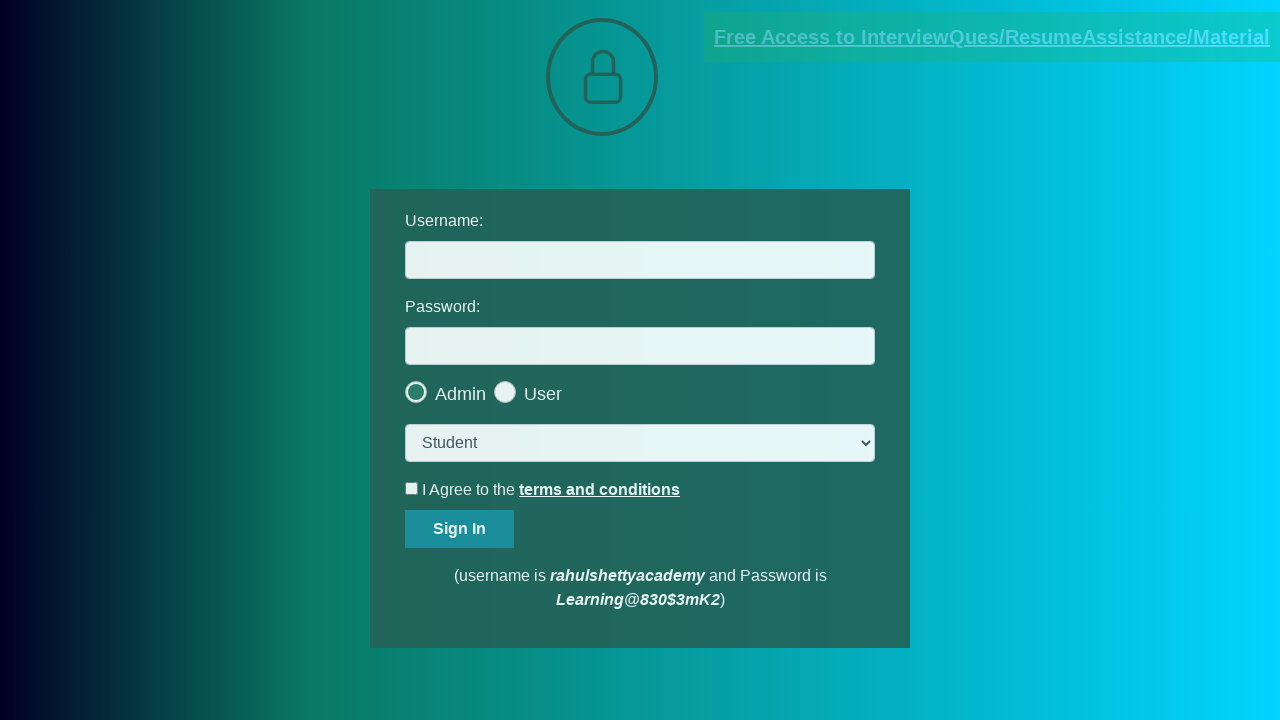

Extracted text content from new page paragraph
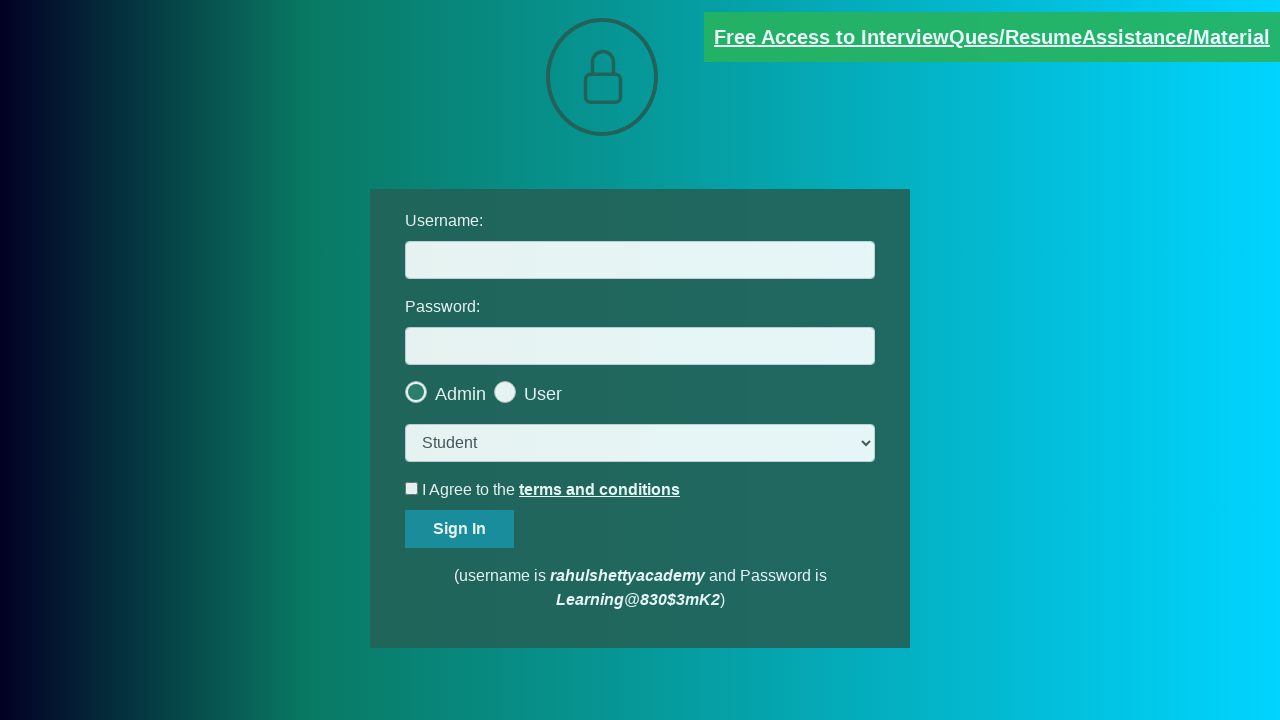

Split text content by '@' character
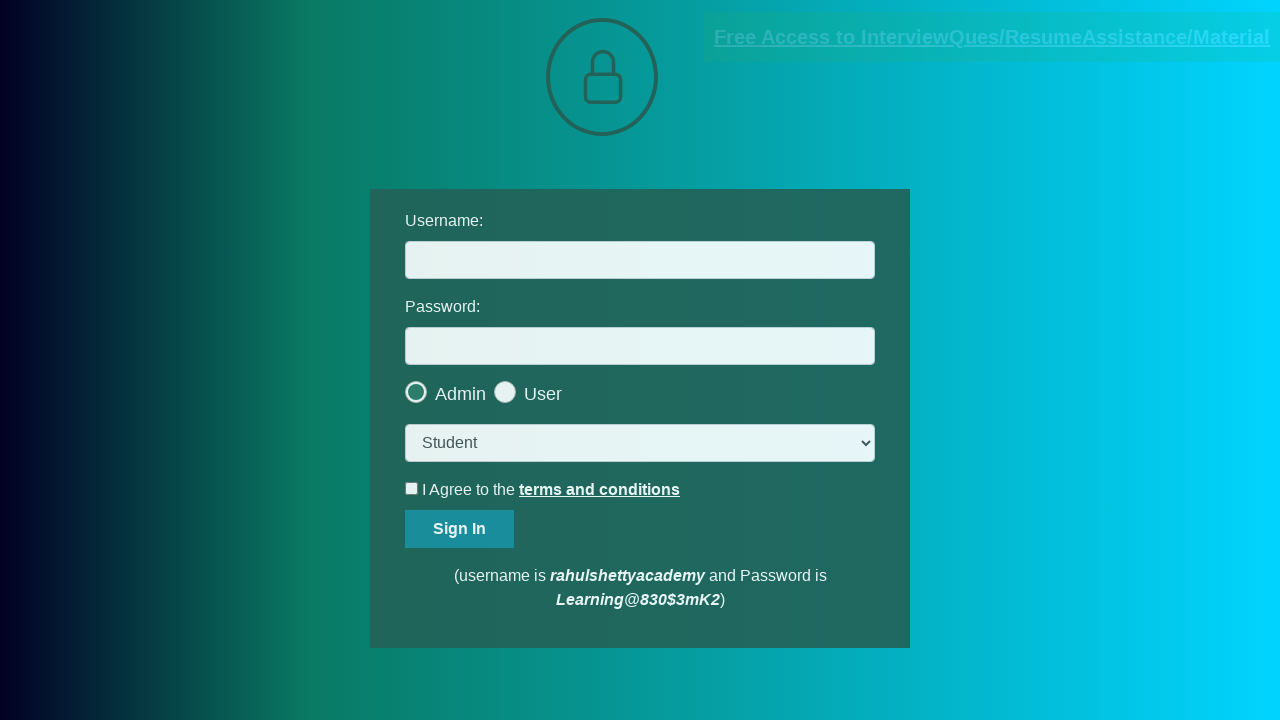

Extracted username value: rahulshettyacademy.com
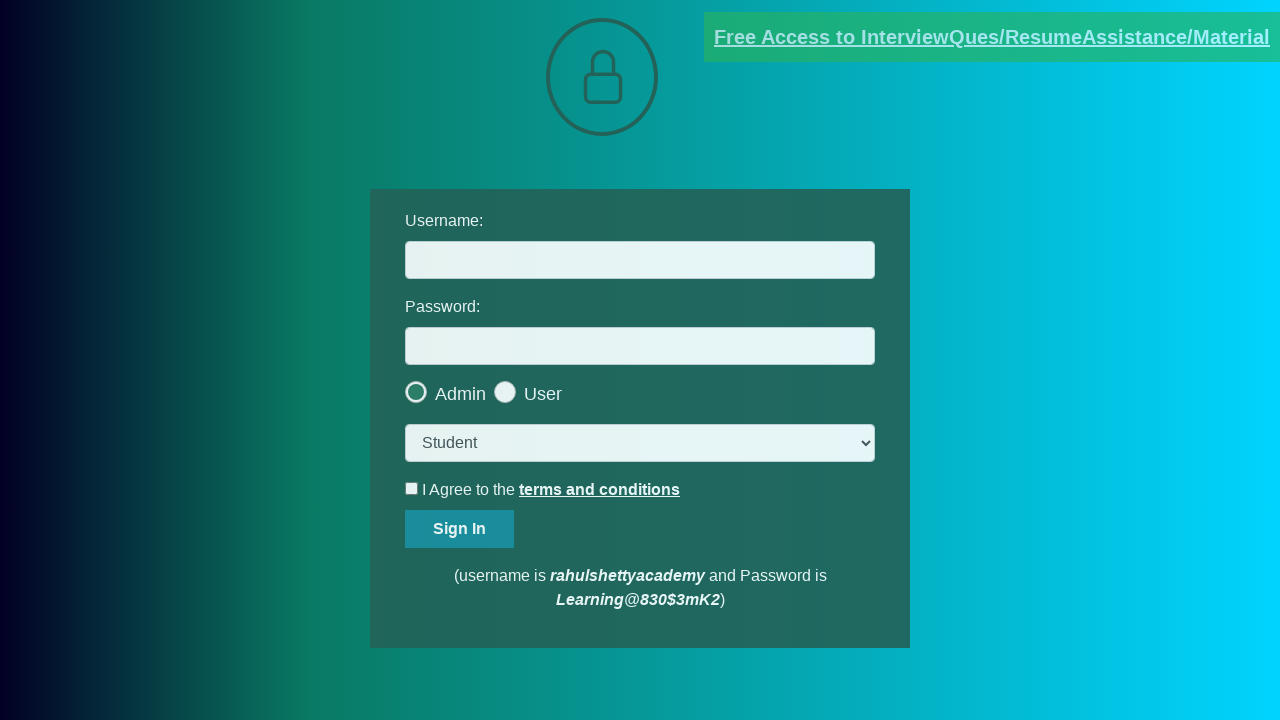

Filled username field with extracted value 'rahulshettyacademy.com' on #username
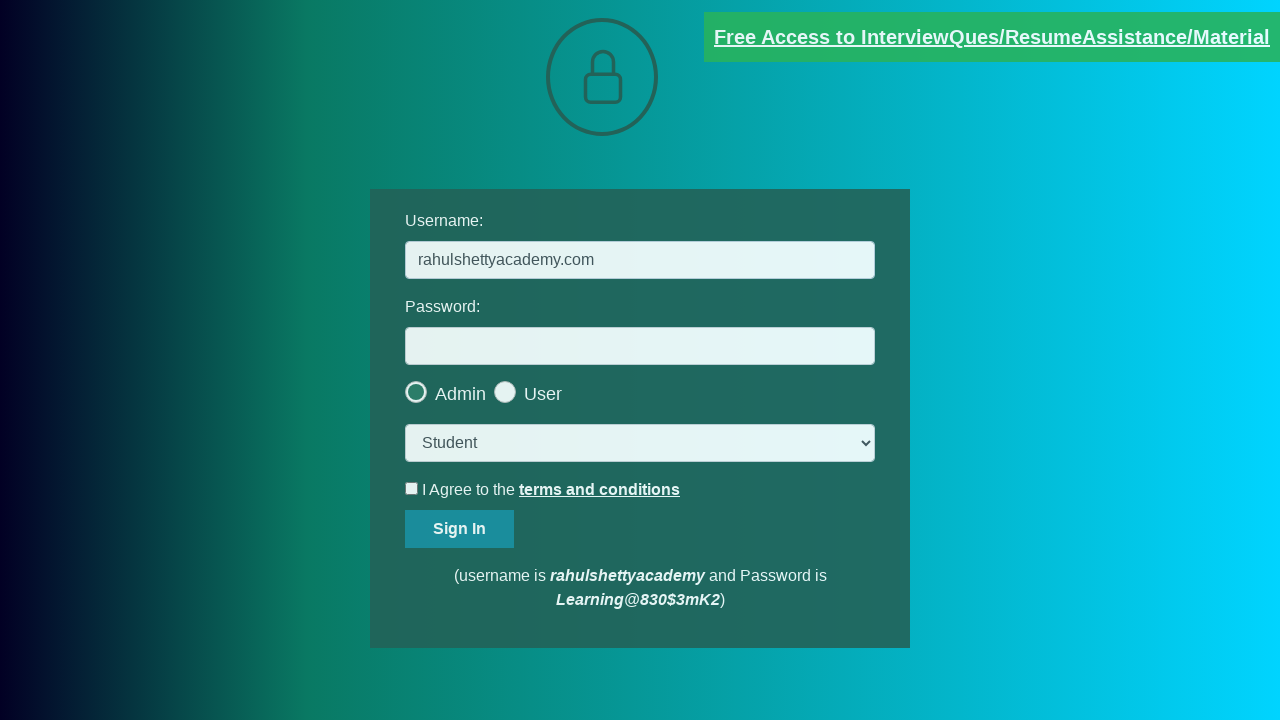

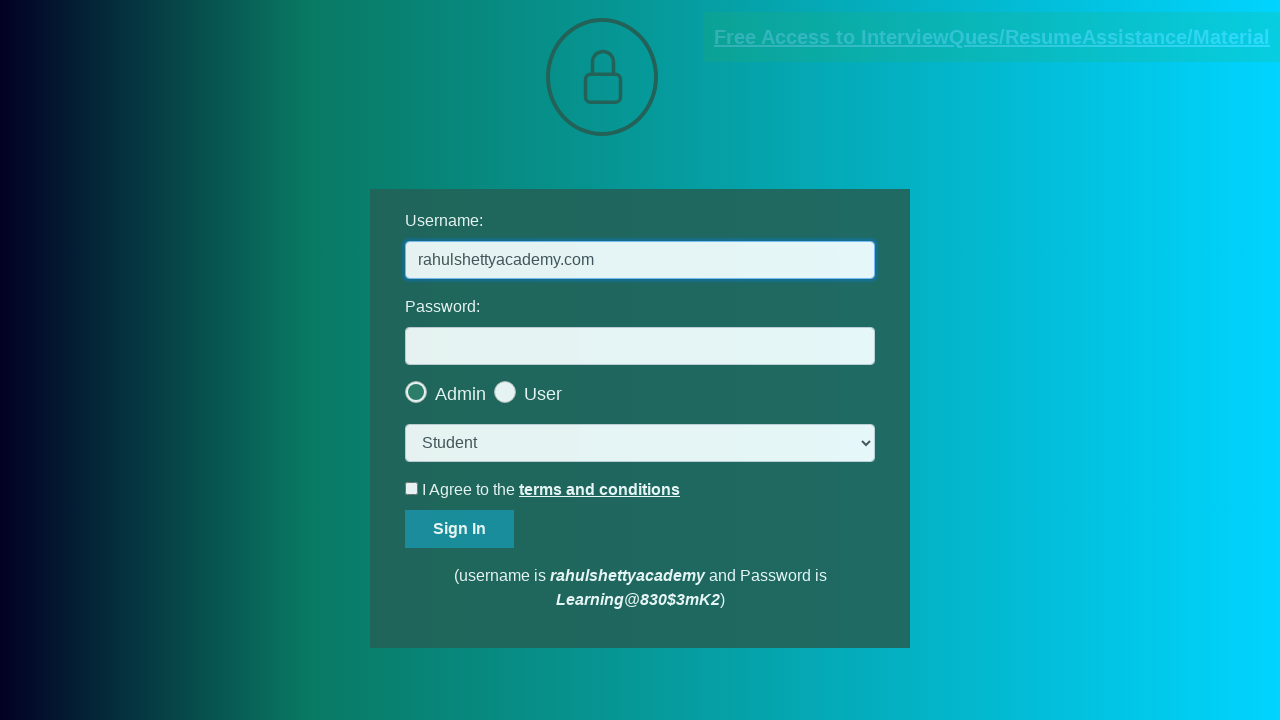